Tests that other controls are hidden when editing a todo item

Starting URL: https://demo.playwright.dev/todomvc

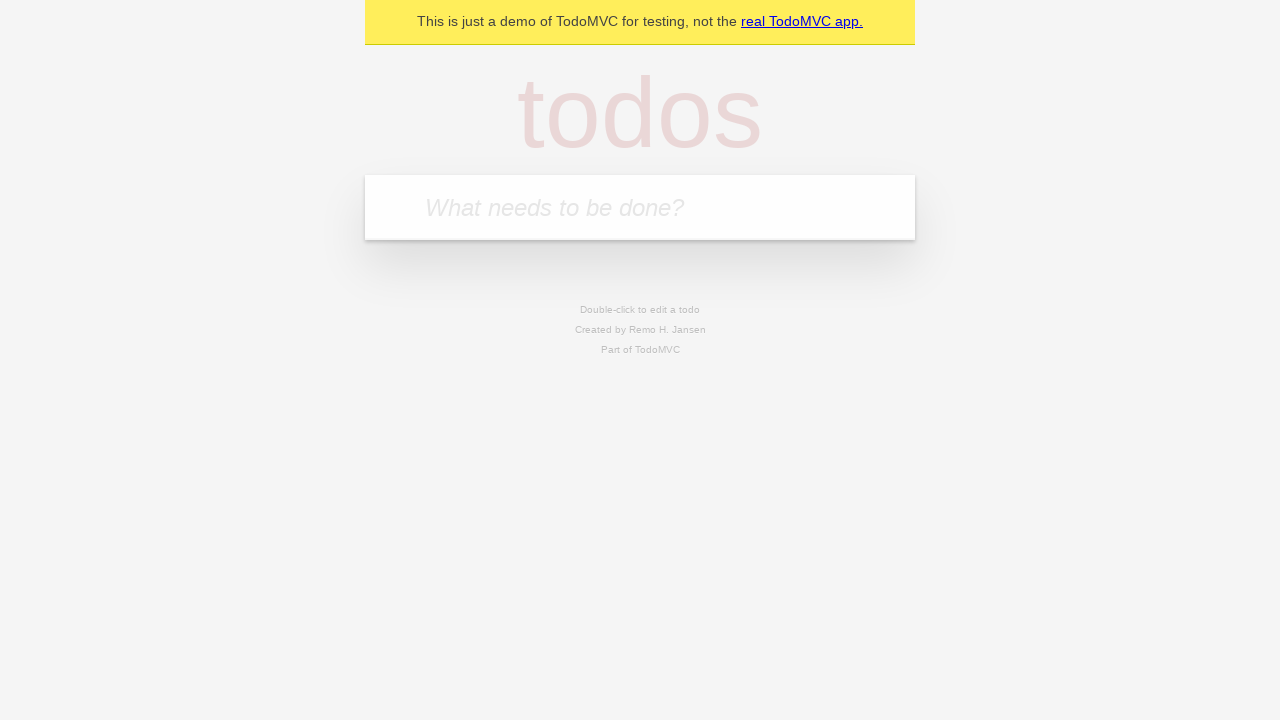

Located the todo input field with placeholder 'What needs to be done?'
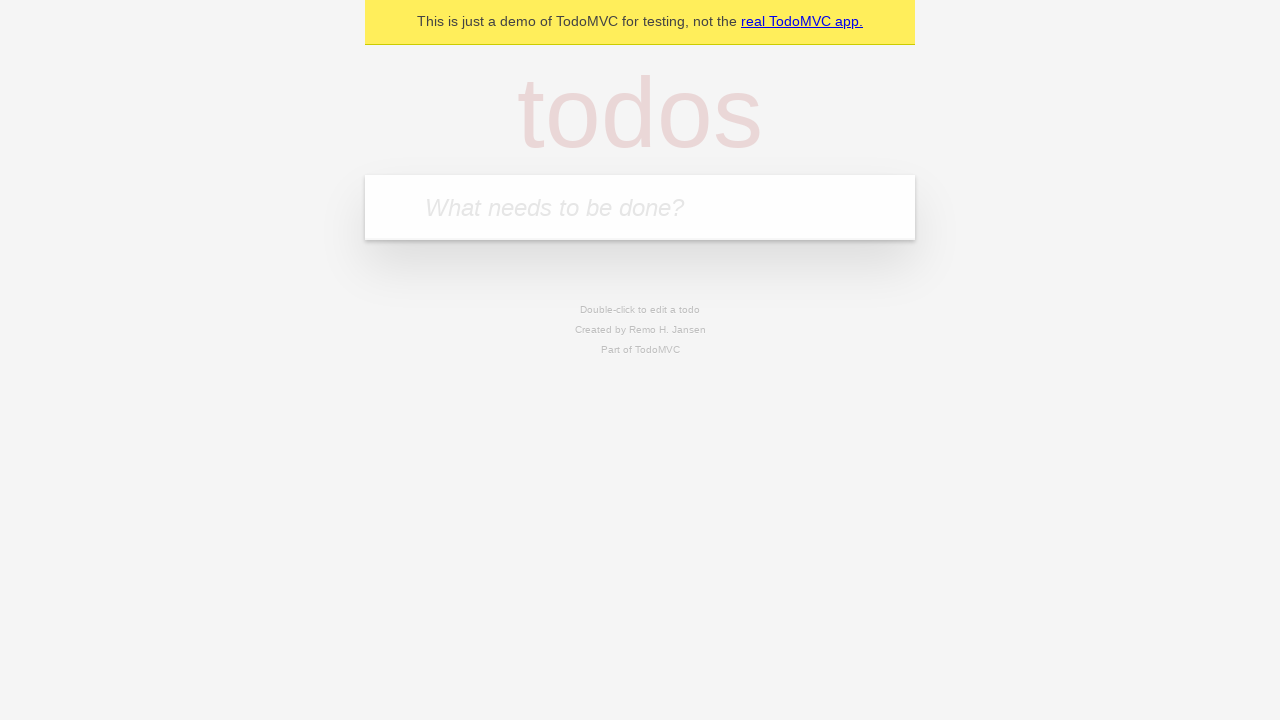

Filled first todo with 'buy some cheese' on internal:attr=[placeholder="What needs to be done?"i]
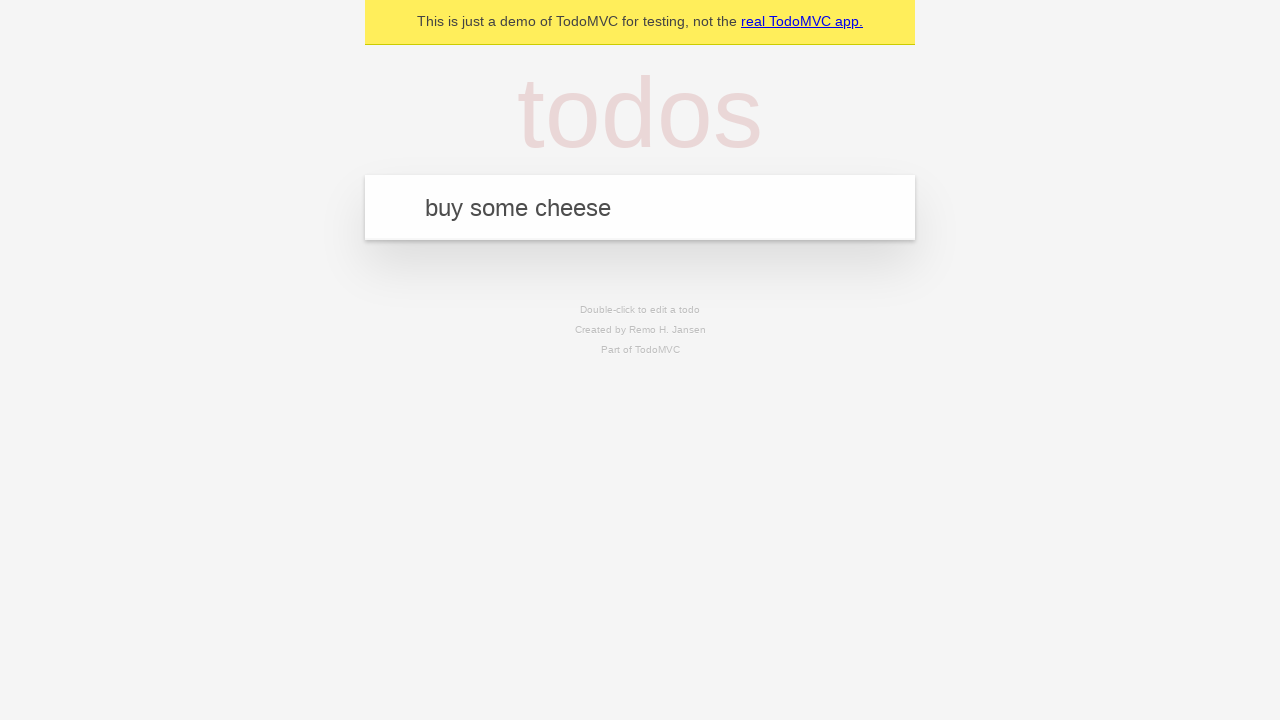

Pressed Enter to add first todo on internal:attr=[placeholder="What needs to be done?"i]
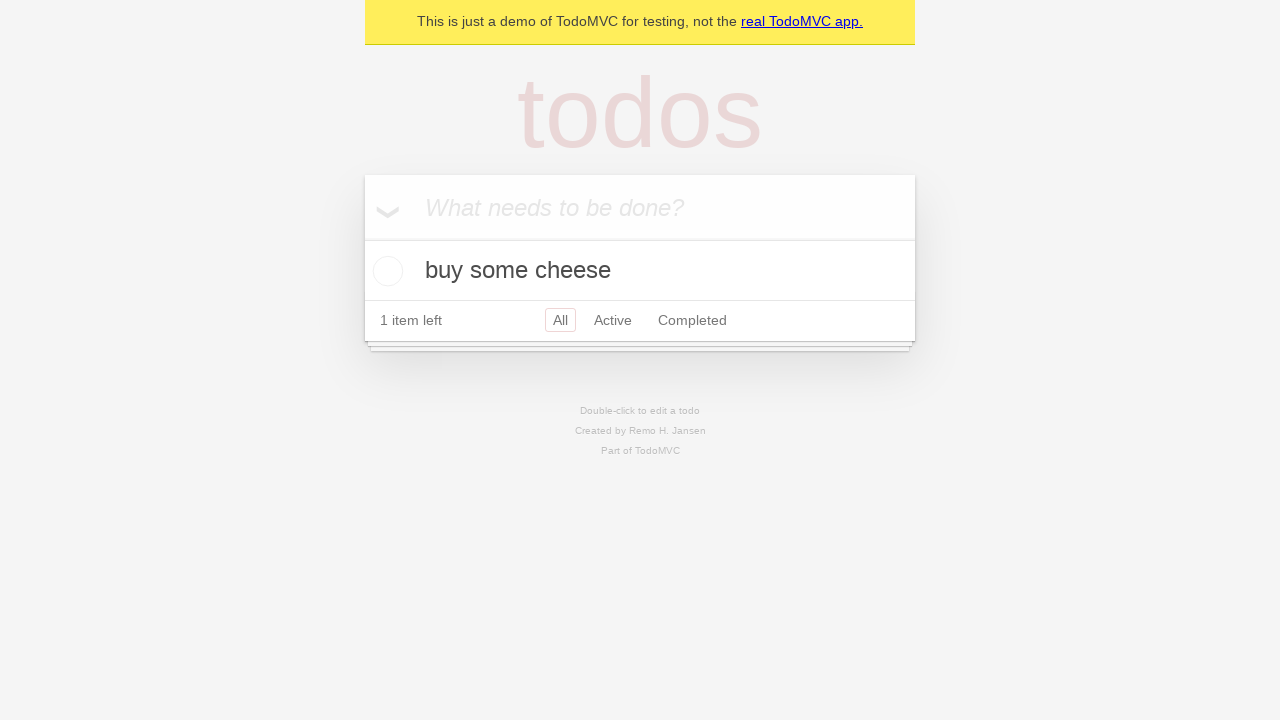

Filled second todo with 'feed the cat' on internal:attr=[placeholder="What needs to be done?"i]
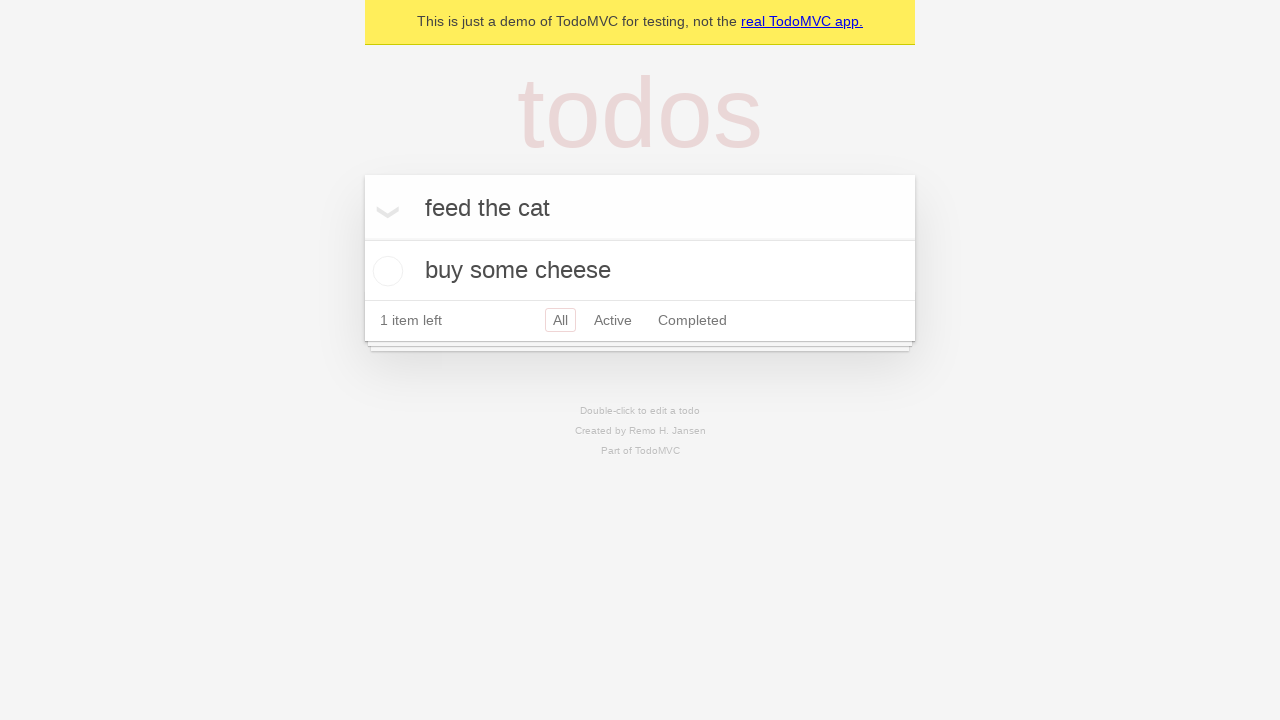

Pressed Enter to add second todo on internal:attr=[placeholder="What needs to be done?"i]
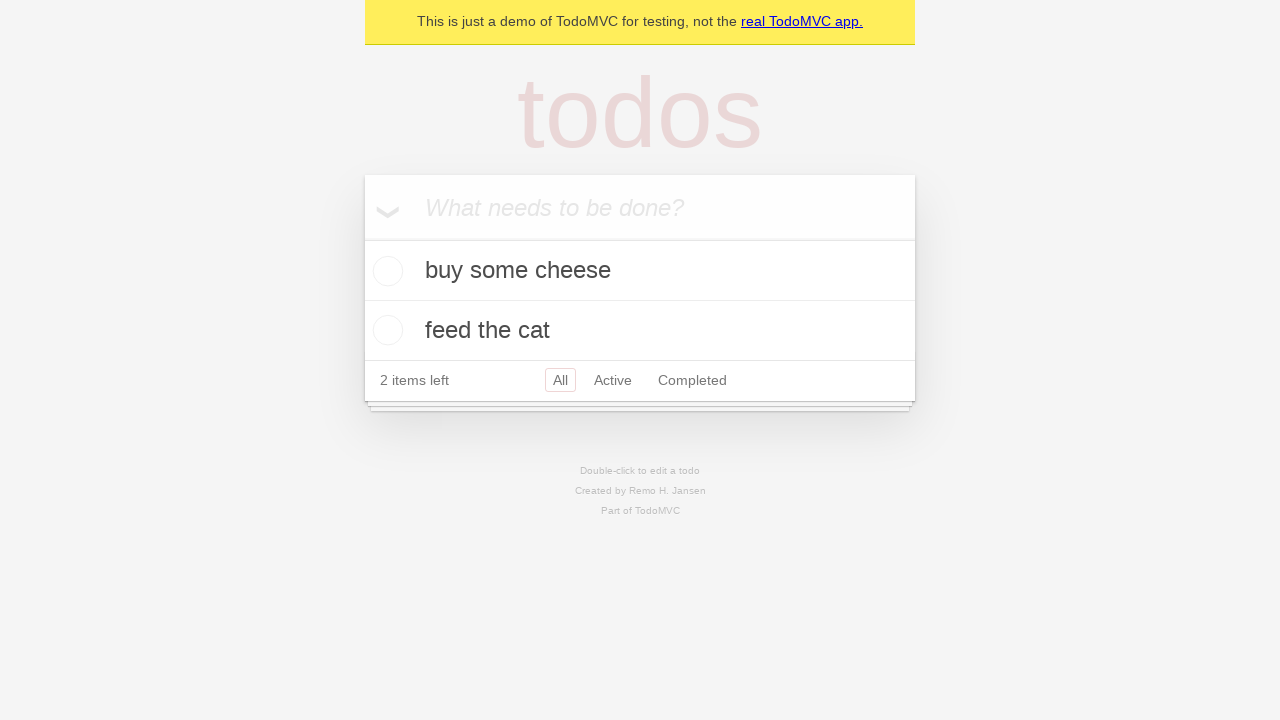

Filled third todo with 'book a doctors appointment' on internal:attr=[placeholder="What needs to be done?"i]
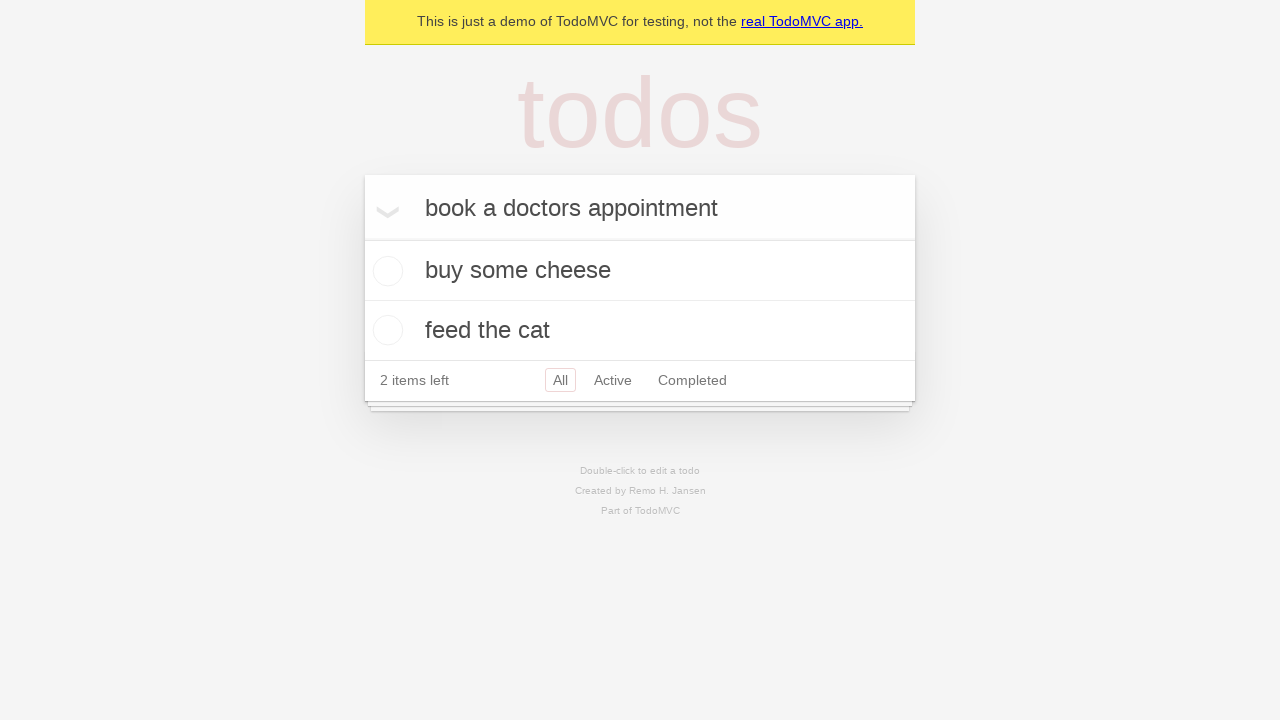

Pressed Enter to add third todo on internal:attr=[placeholder="What needs to be done?"i]
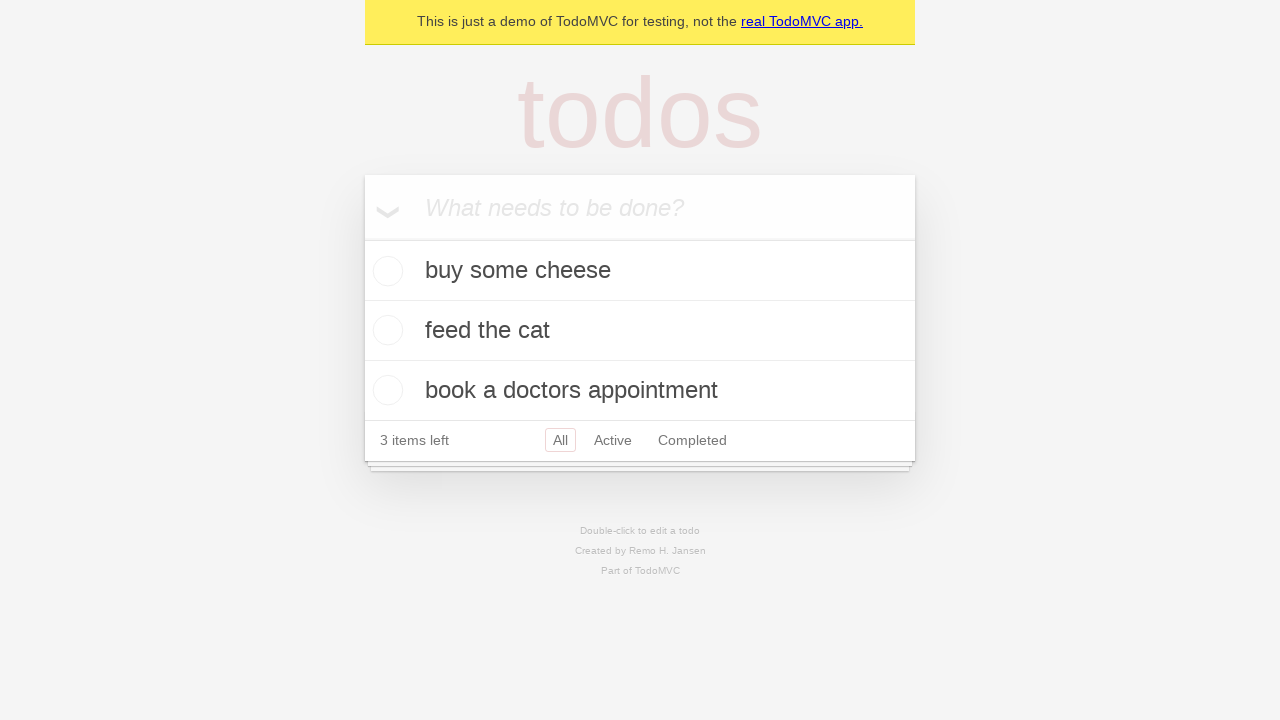

Located the second todo item for editing
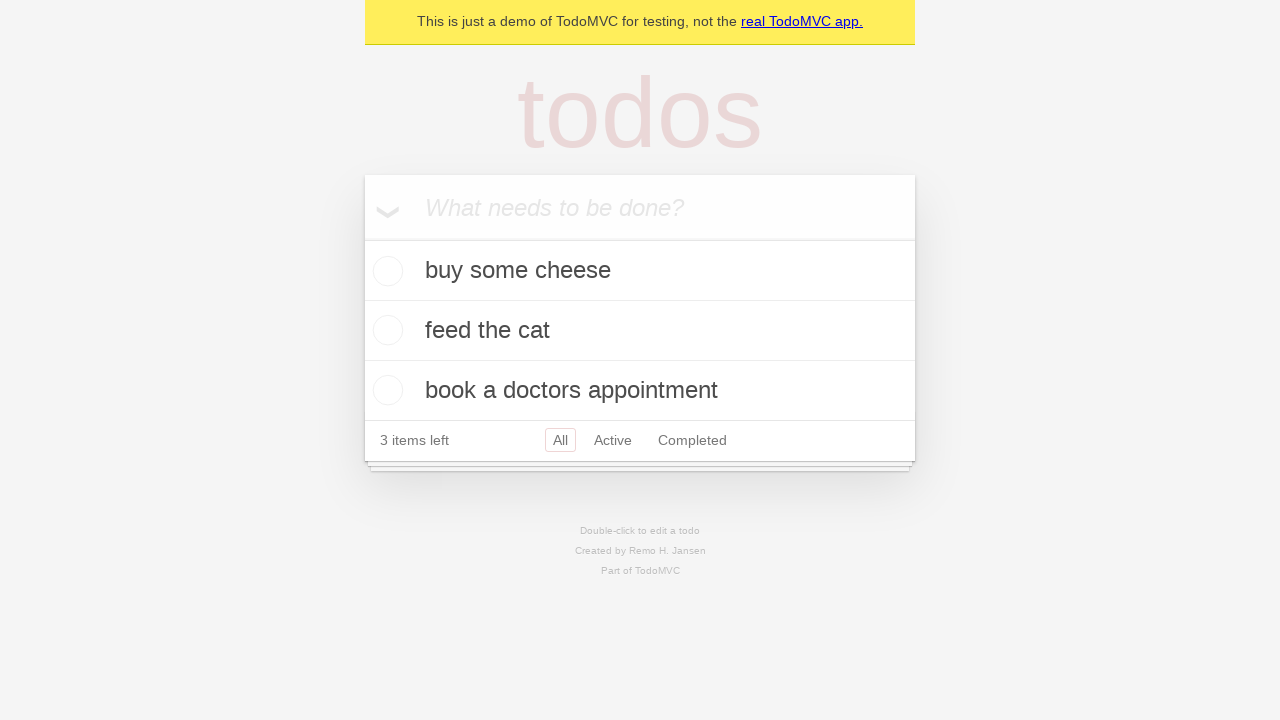

Double-clicked second todo item to enter edit mode at (640, 331) on internal:testid=[data-testid="todo-item"s] >> nth=1
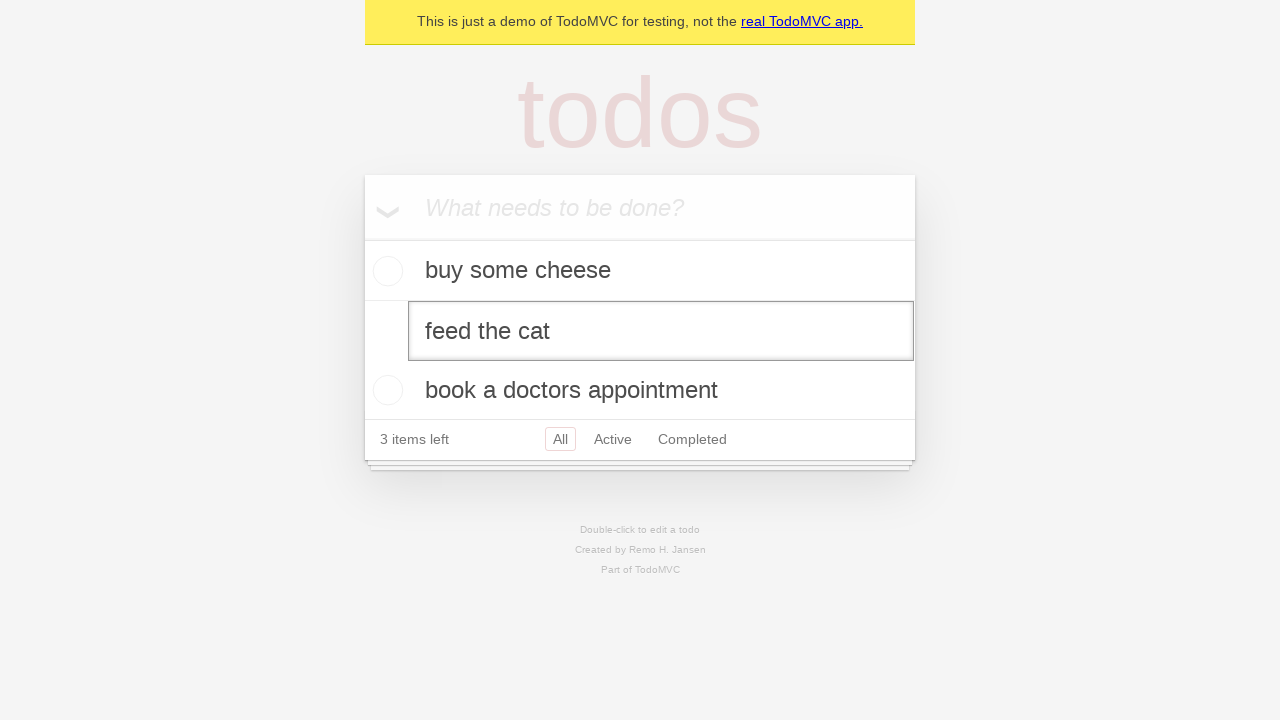

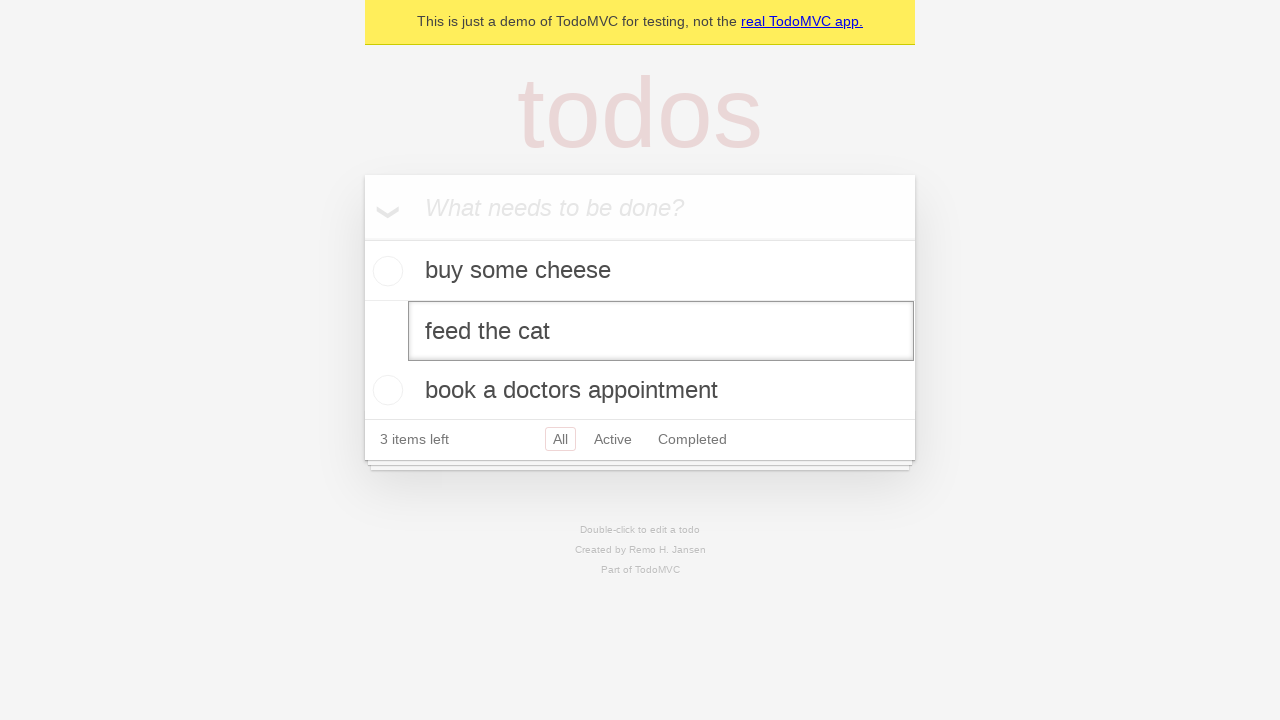